Tests clicking a button that has a dynamically generated ID, using text-based XPath selector to locate the element reliably

Starting URL: http://uitestingplayground.com/dynamicid

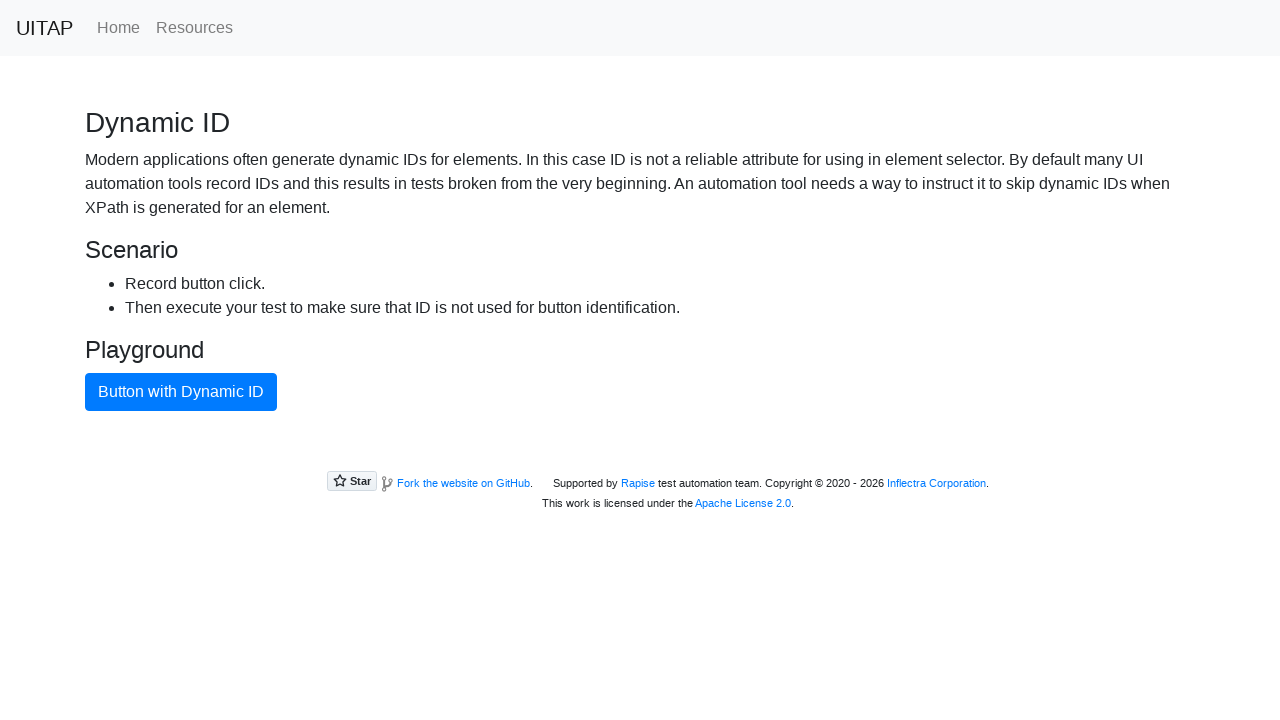

Navigated to dynamic ID button test page
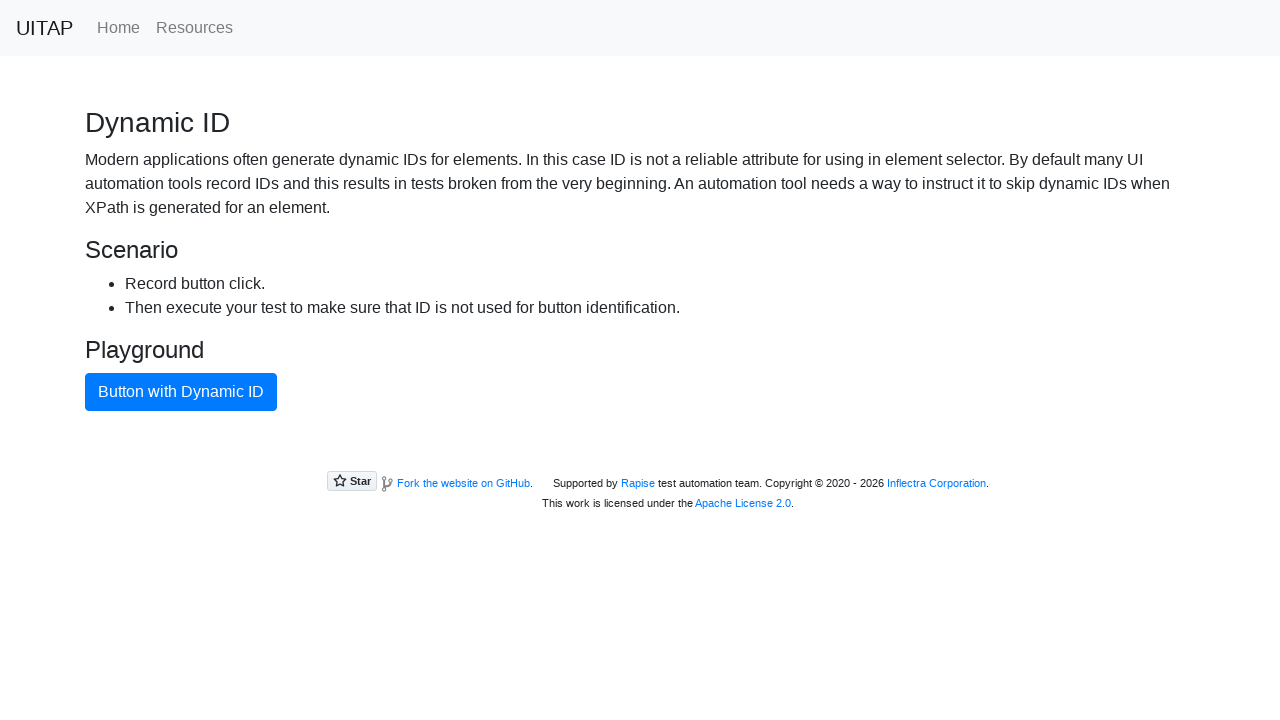

Clicked button with dynamic ID using text-based XPath selector at (181, 392) on xpath=//button[text()='Button with Dynamic ID']
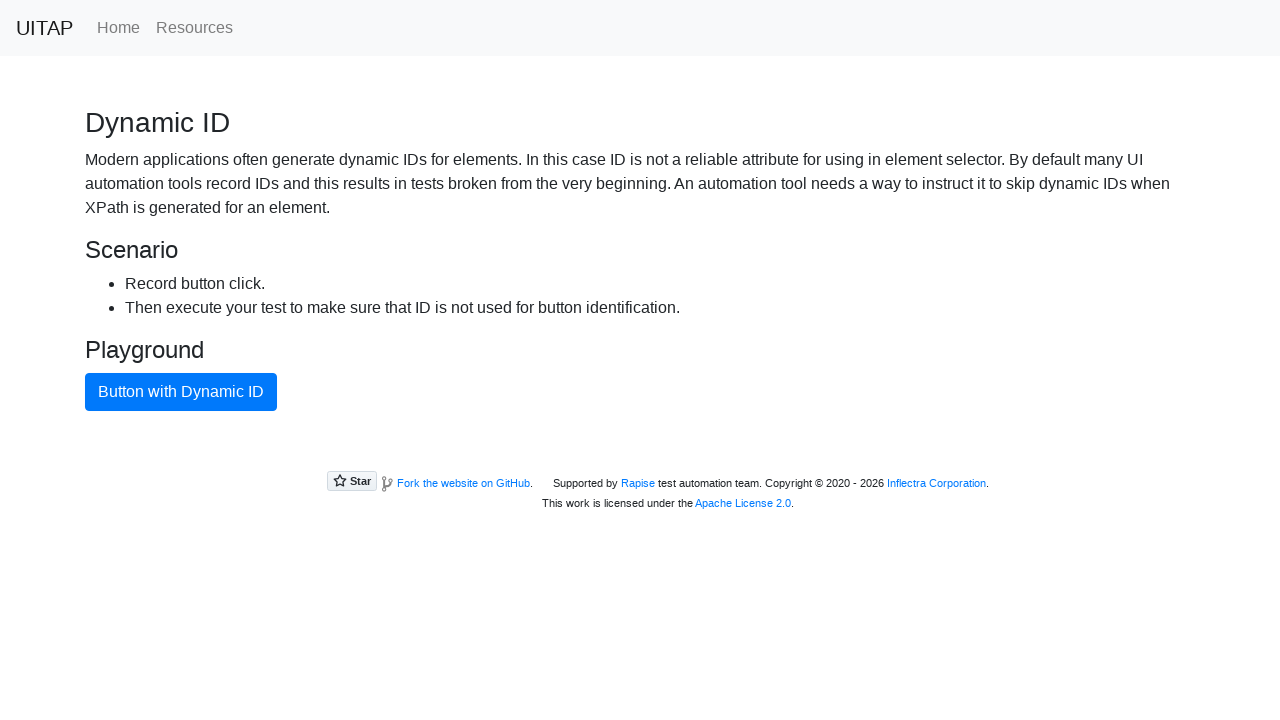

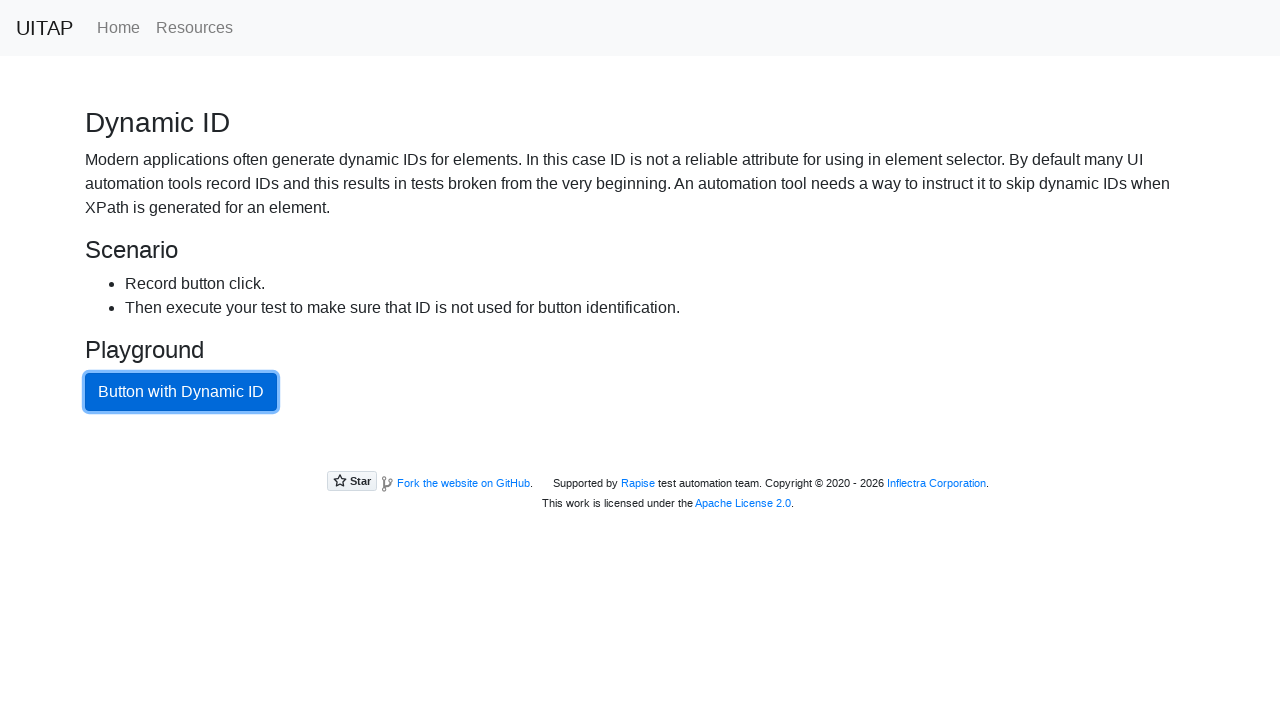